Tests a simple form by filling in required fields (first name, last name, city, country) using different element locator strategies and submitting the form.

Starting URL: http://suninjuly.github.io/simple_form_find_task.html

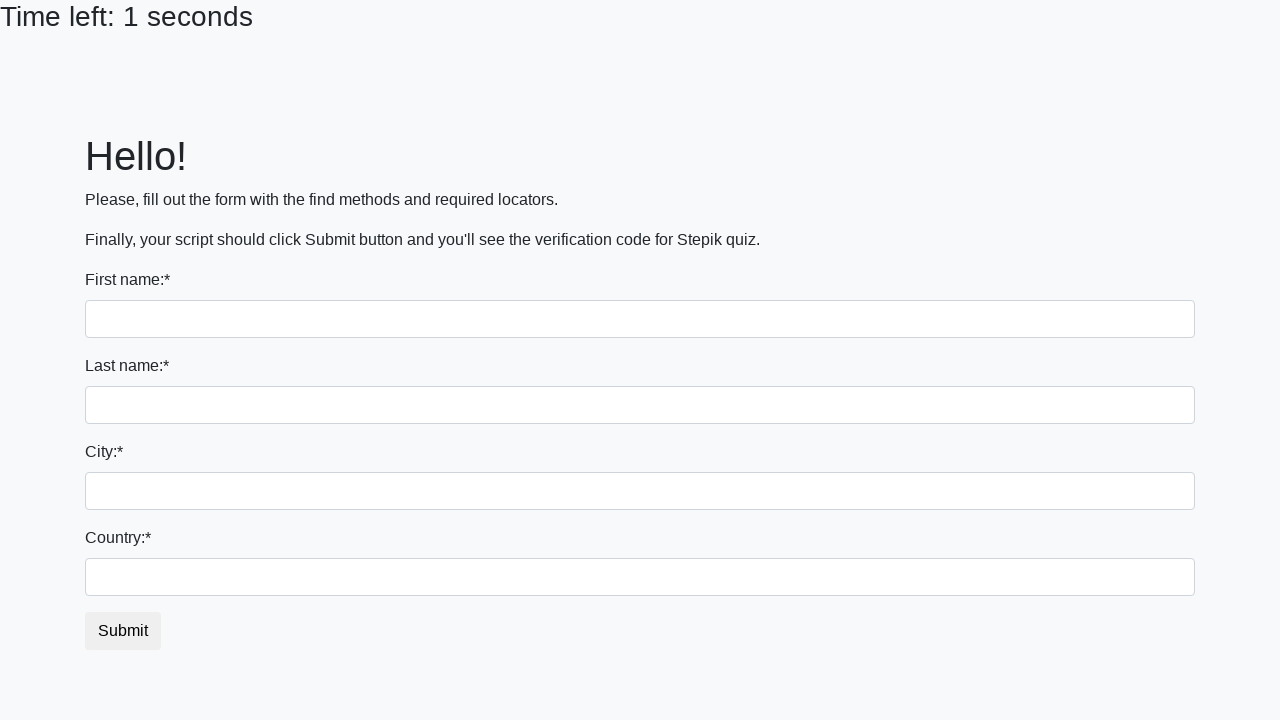

Filled first name field with 'Ivan' using first input locator on input >> nth=0
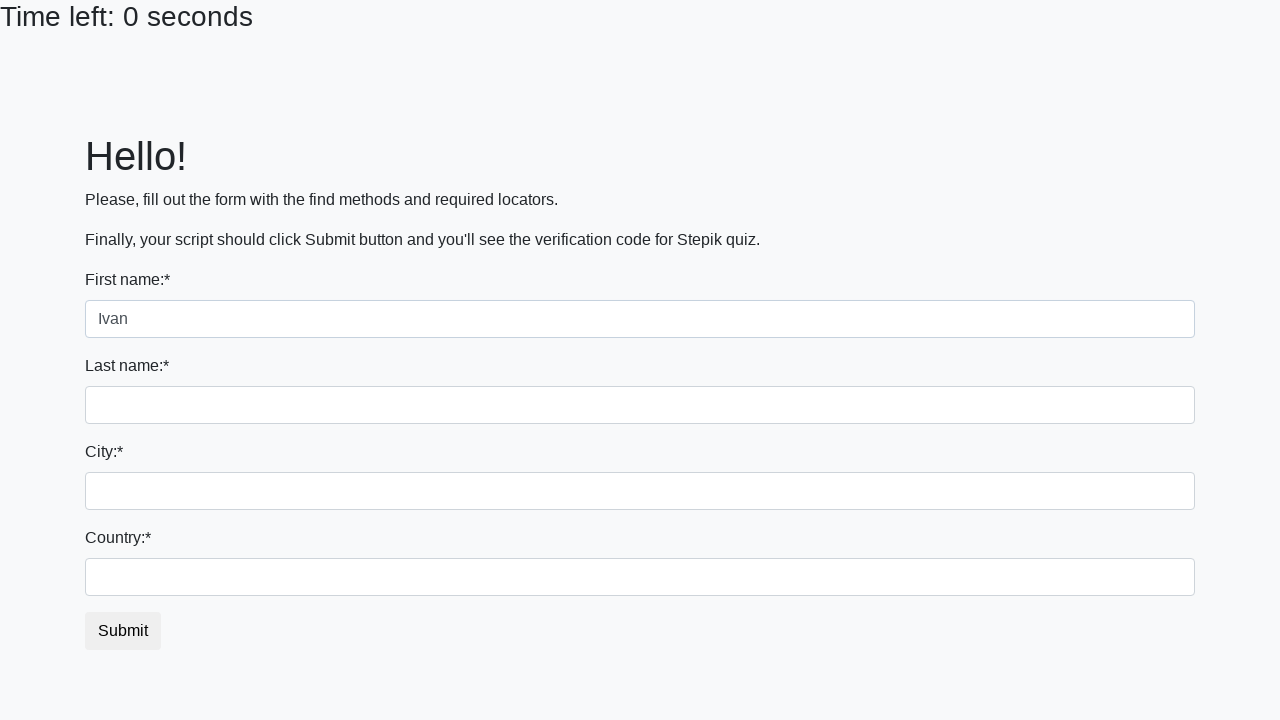

Filled last name field with 'Petrov' using name attribute selector on input[name='last_name']
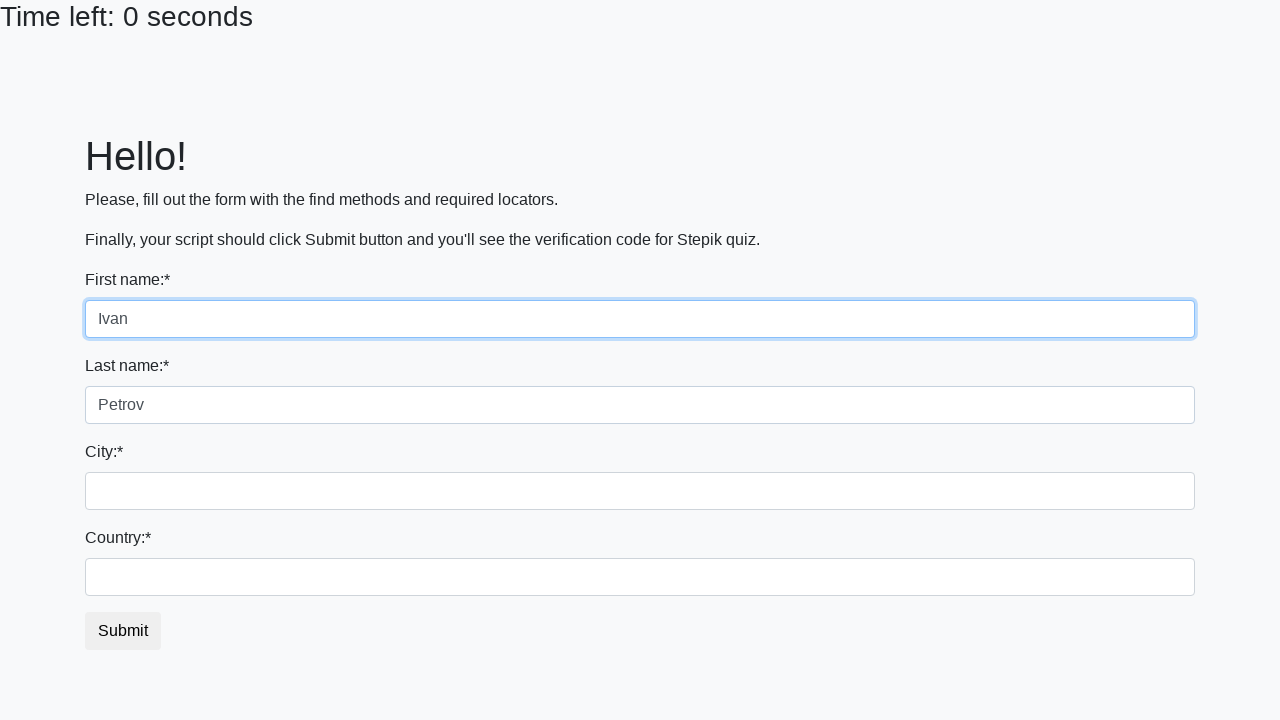

Filled city field with 'Smolensk' using class name selector on .form-control.city
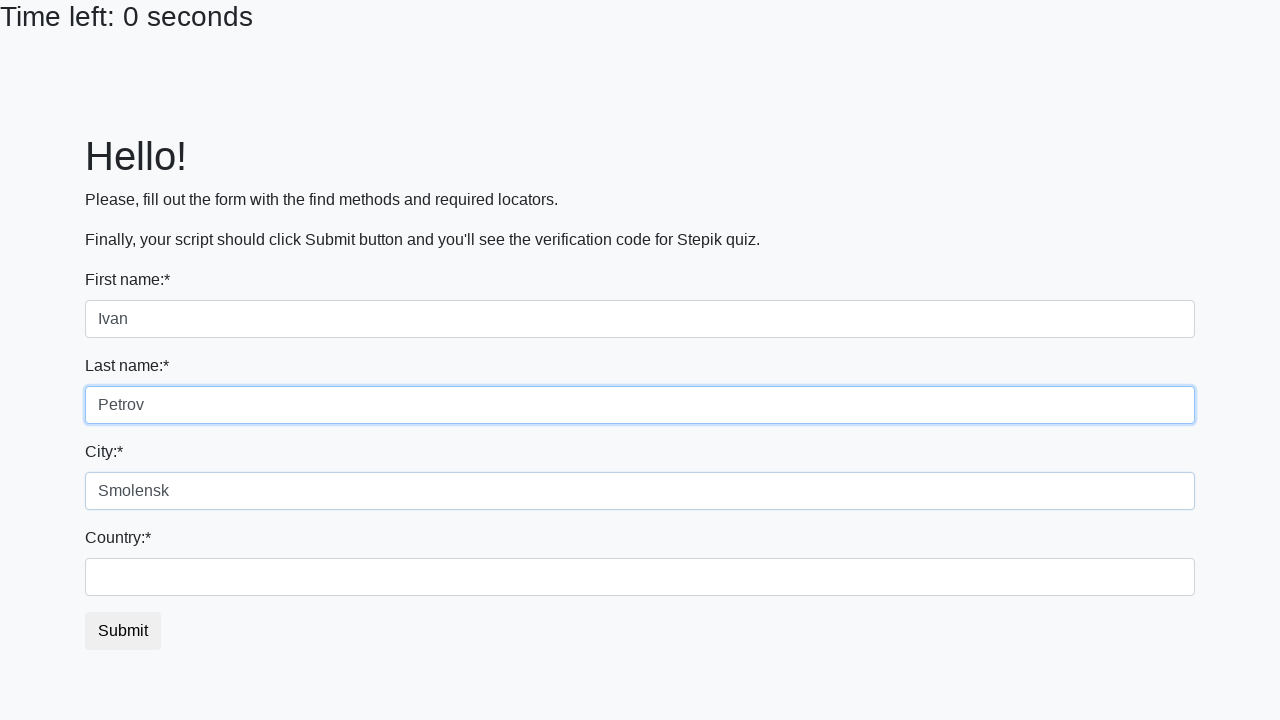

Filled country field with 'Russia' using id selector on #country
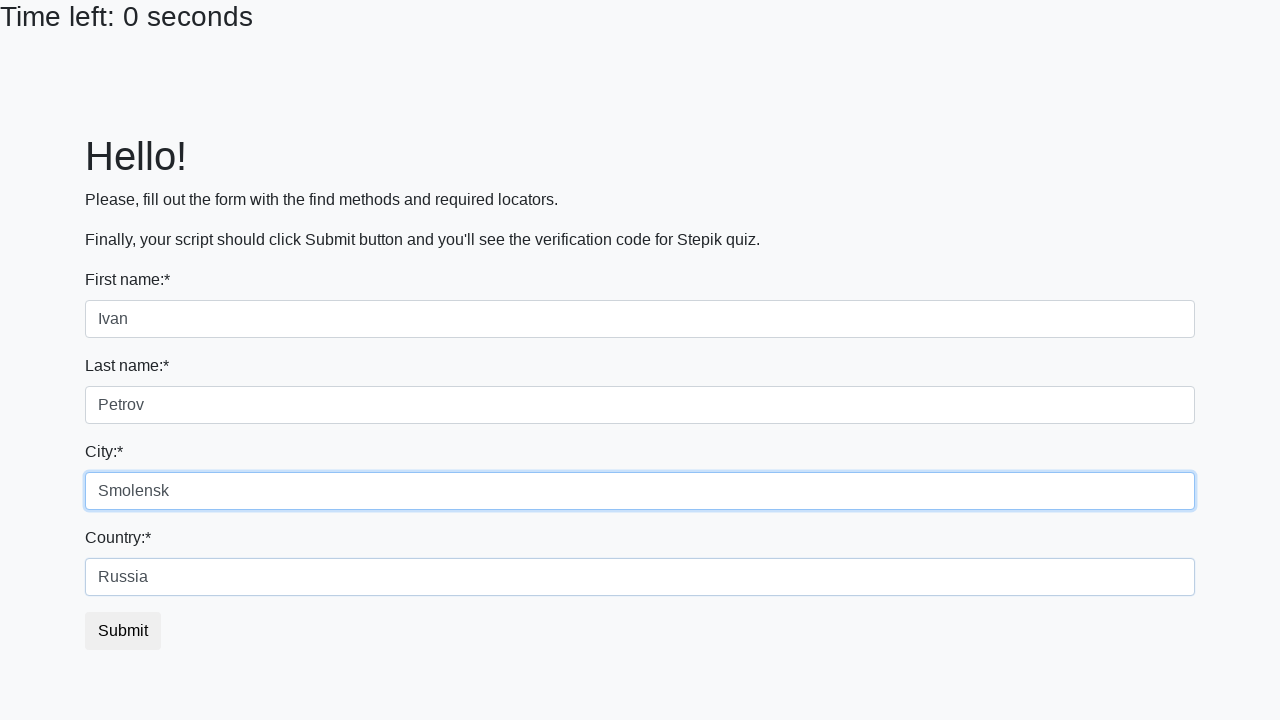

Clicked submit button to submit the form at (123, 631) on button.btn
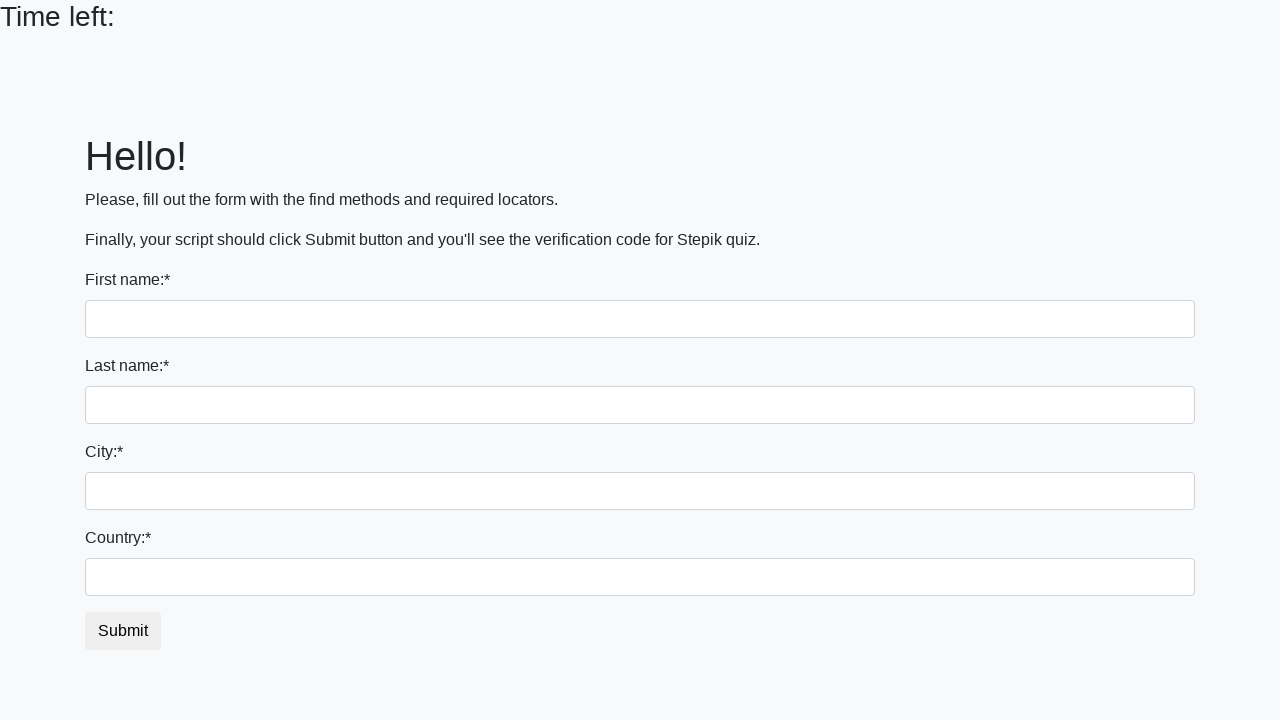

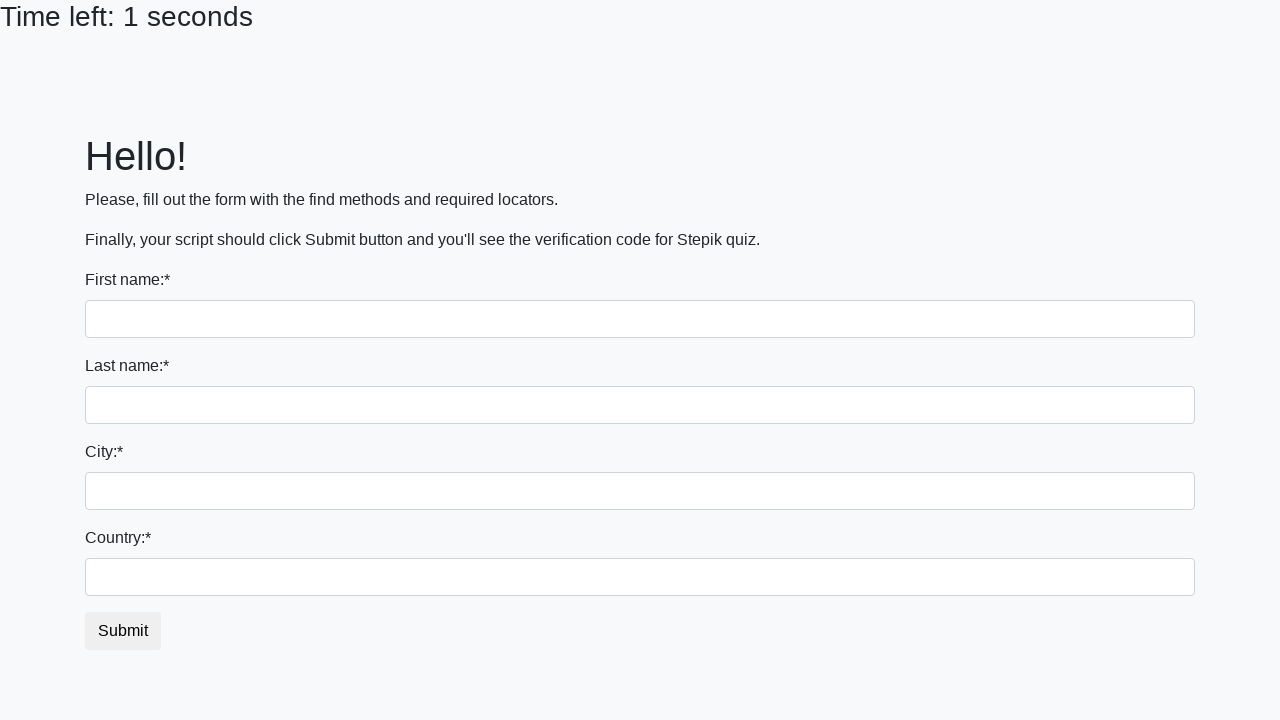